Tests entering a number into a prompt dialog and verifying the result message contains the entered value

Starting URL: https://kristinek.github.io/site/examples/alerts_popups

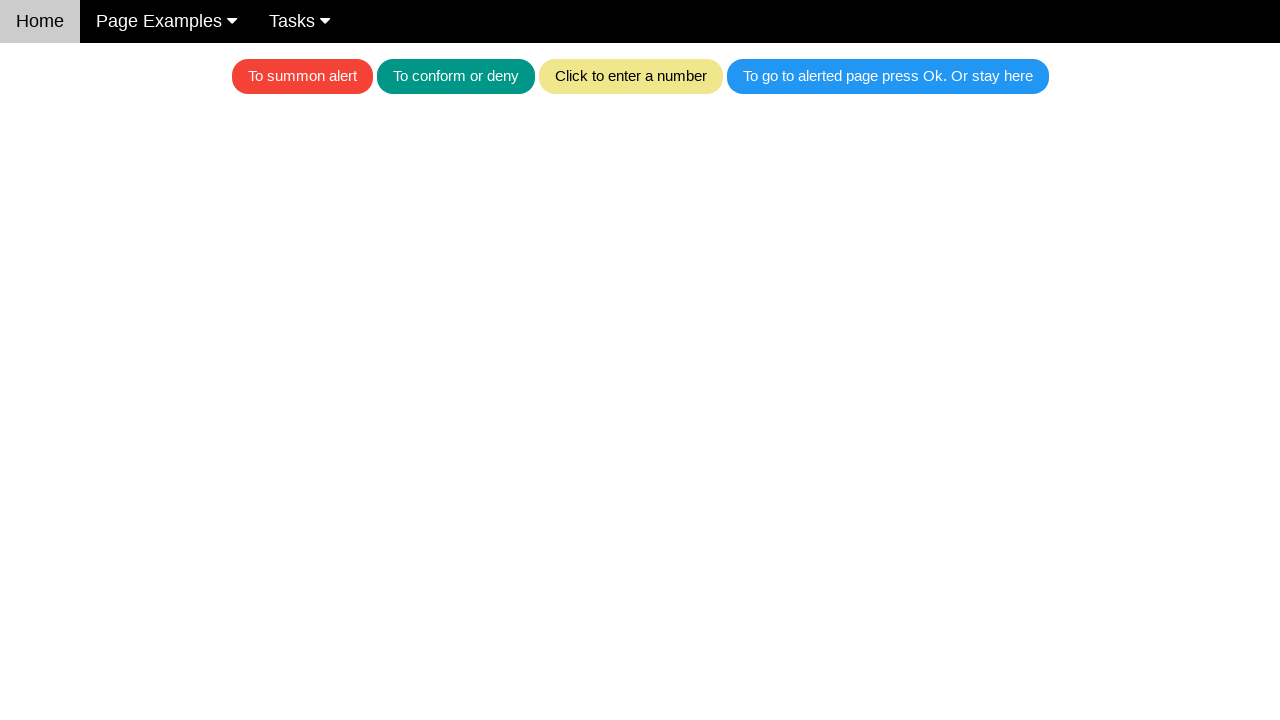

Set up dialog handler to accept prompt with value '5'
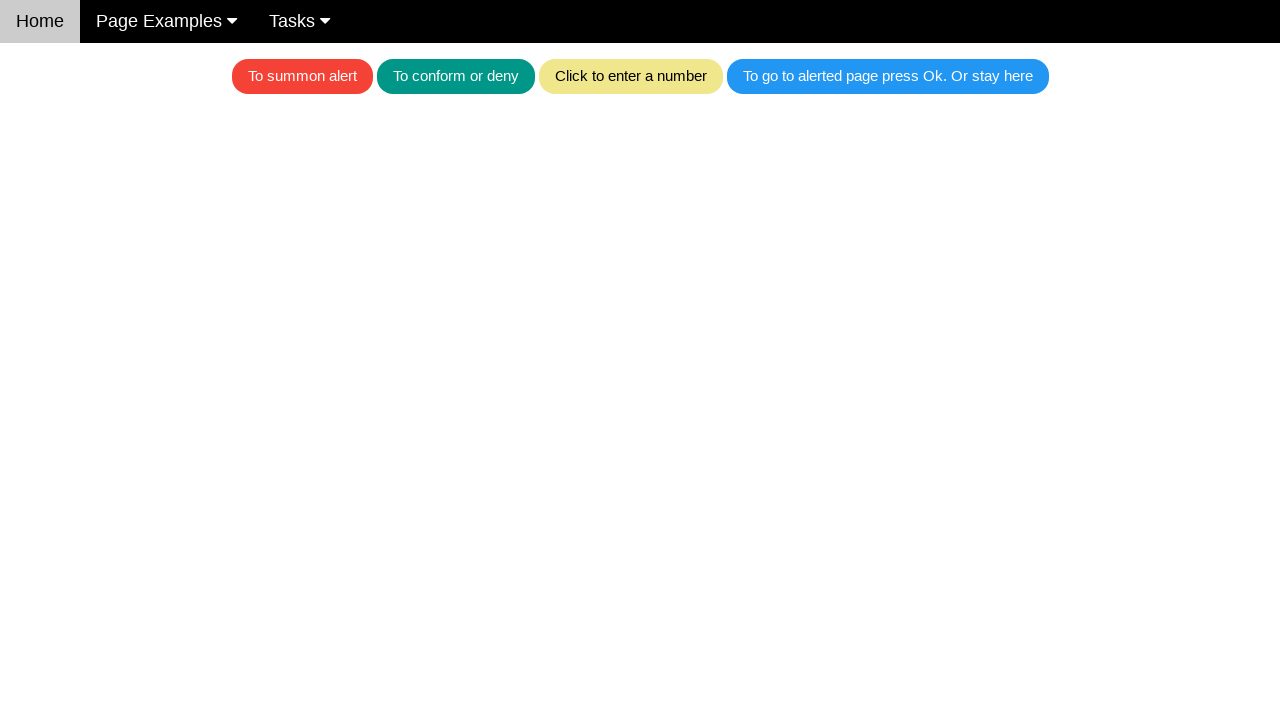

Clicked khaki button to trigger prompt dialog at (630, 76) on .w3-khaki
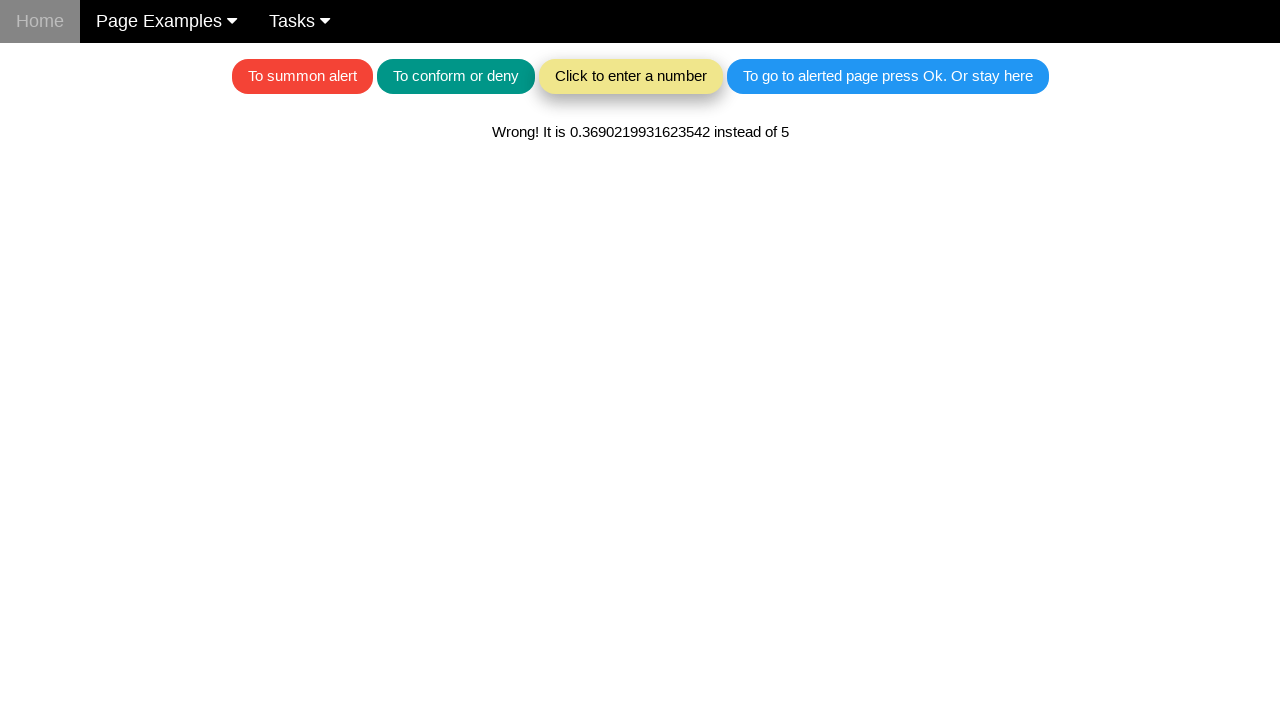

Waited 500ms for dialog handling to complete
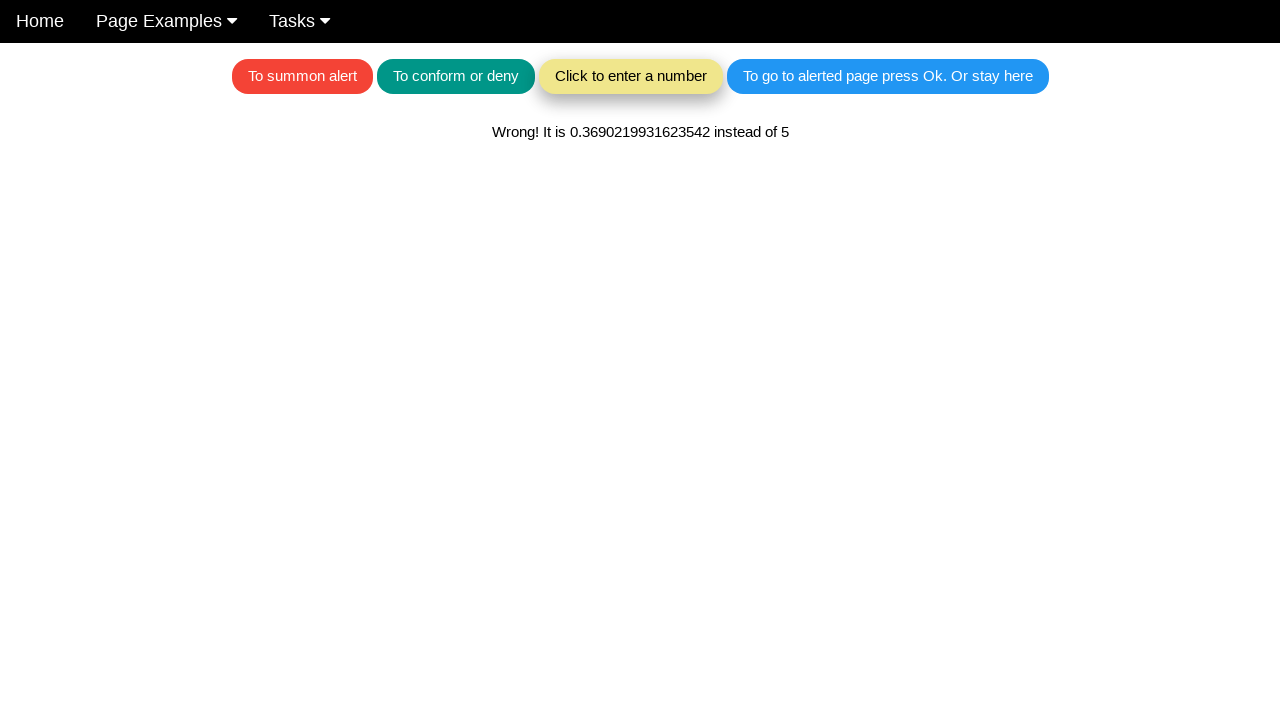

Retrieved result message text from #textForAlerts element
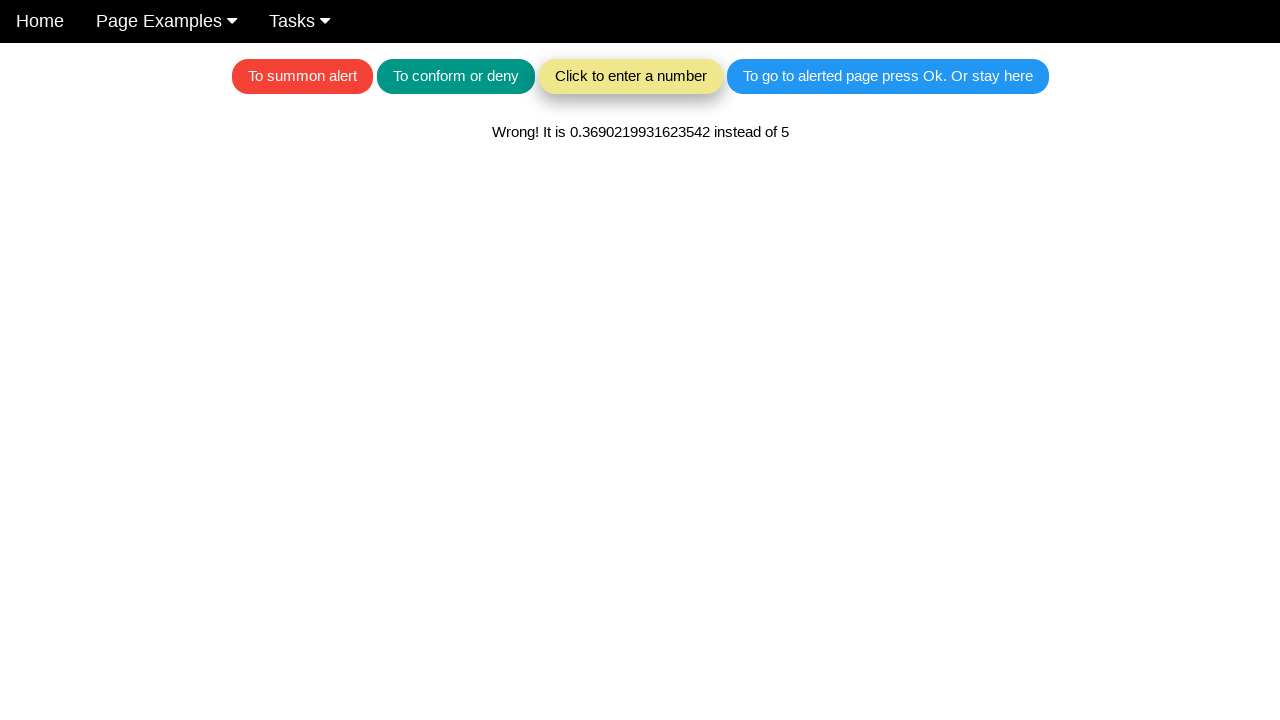

Verified that result message contains 'instead of 5'
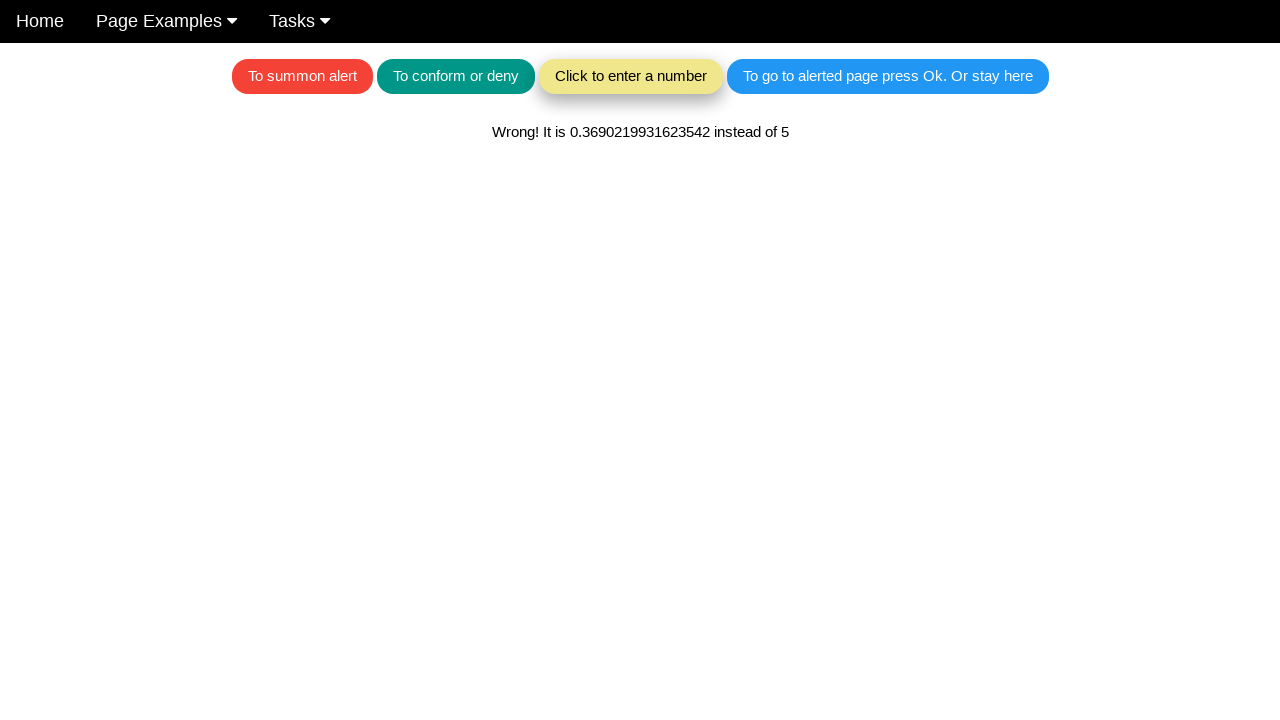

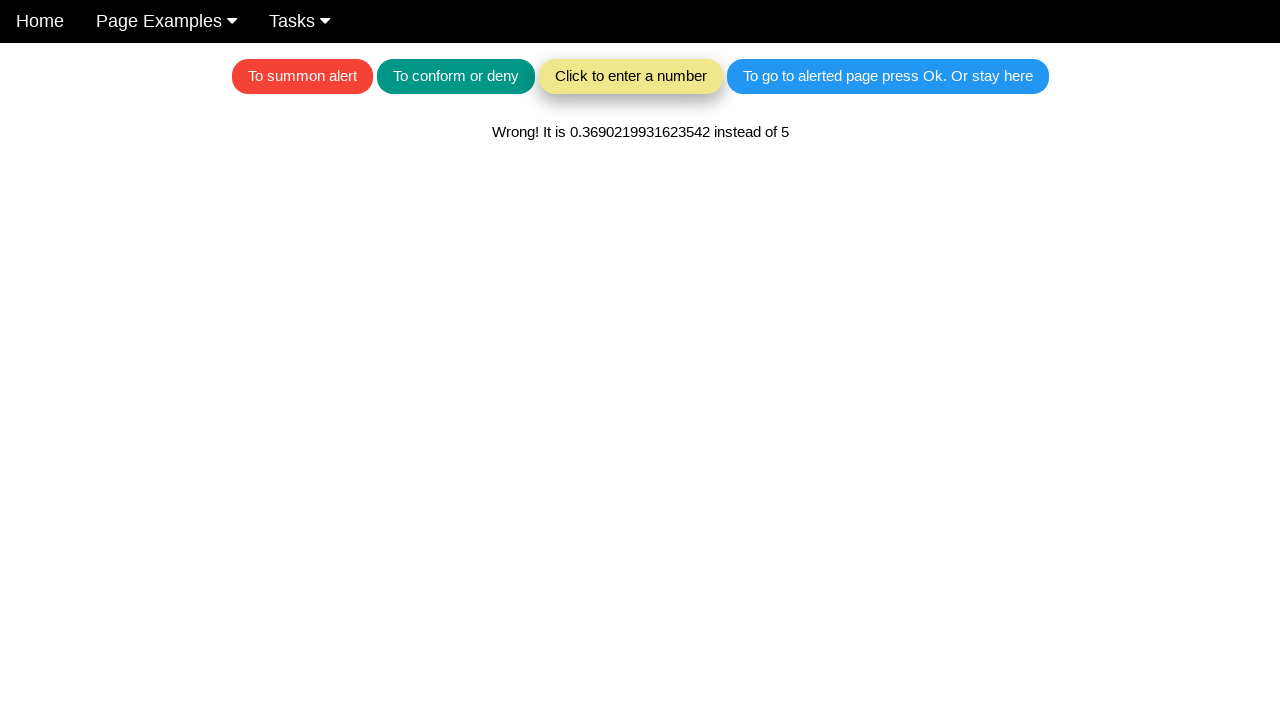